Tests right-click context menu functionality by performing a right-click on a designated element

Starting URL: https://swisnl.github.io/jQuery-contextMenu/demo.html

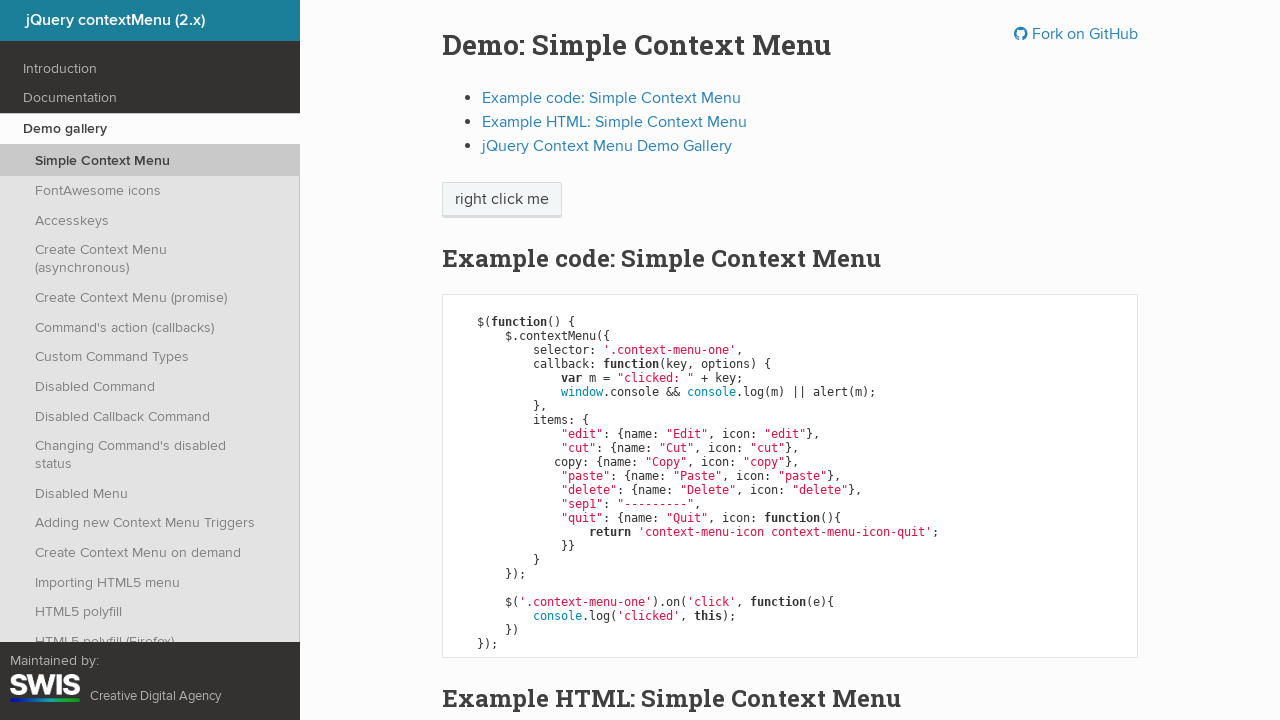

Navigated to jQuery contextMenu demo page
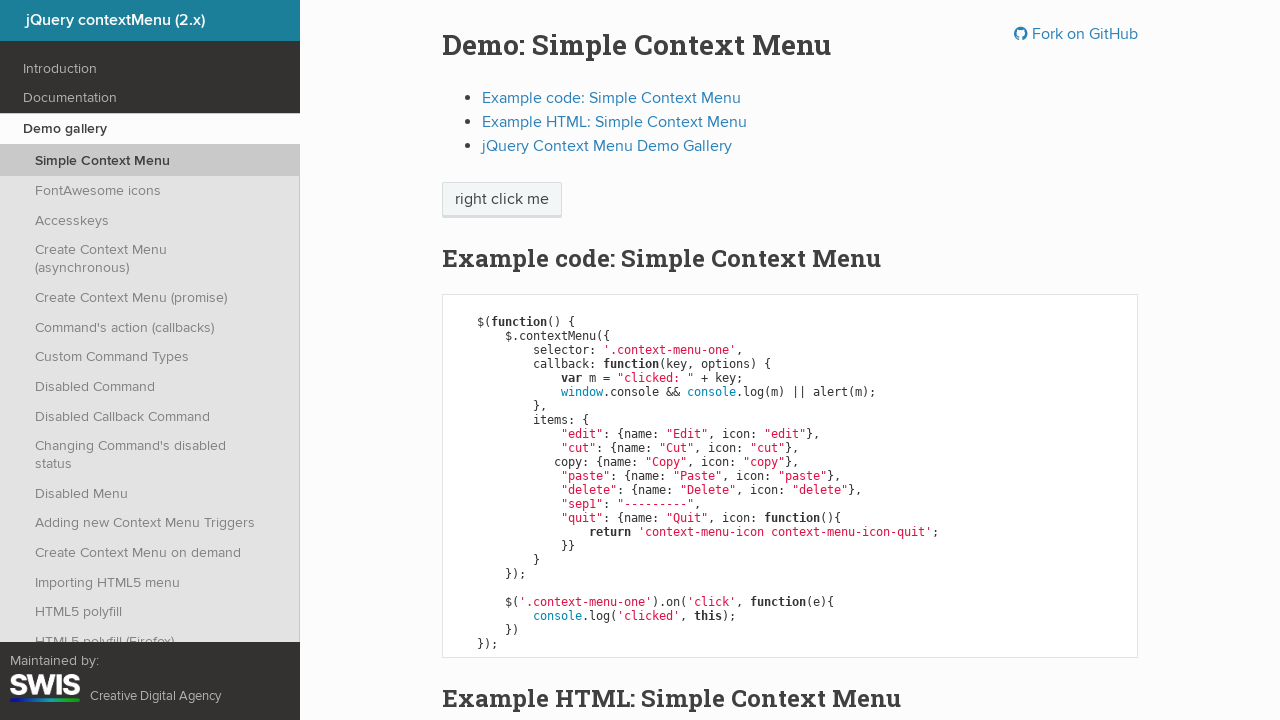

Right-clicked on 'right click me' element to trigger context menu at (502, 200) on xpath=//span[text()='right click me']
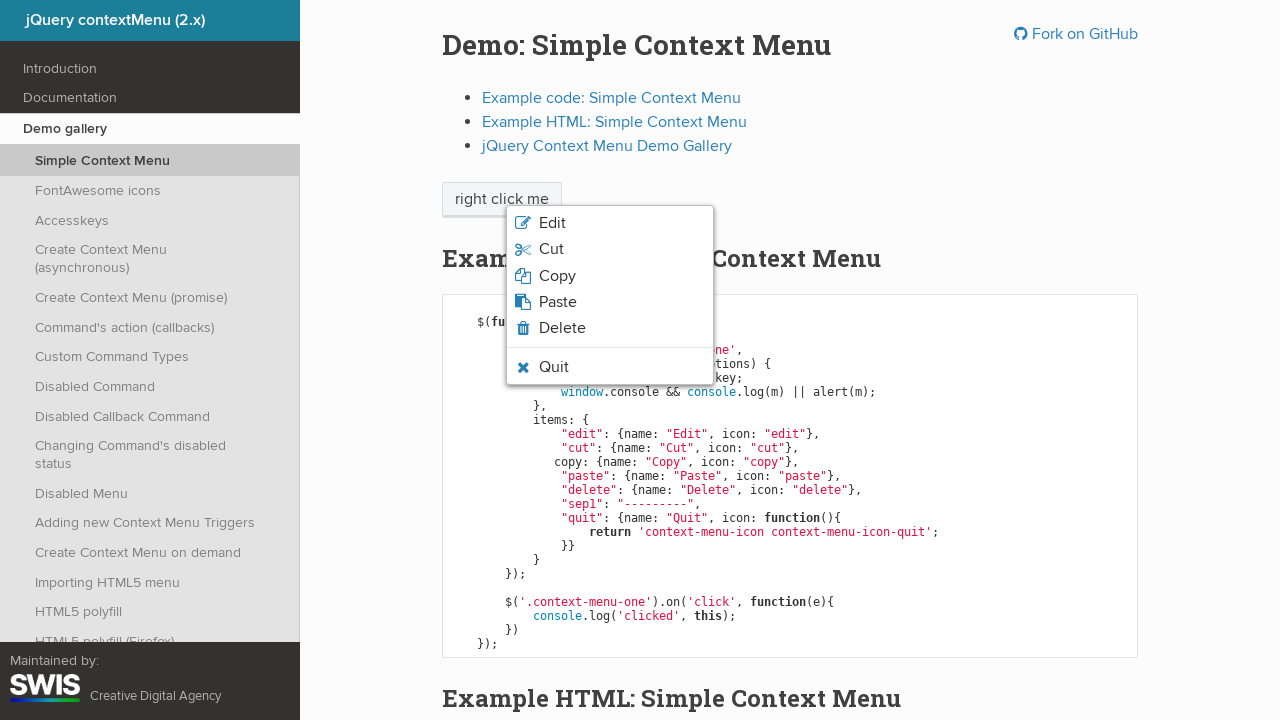

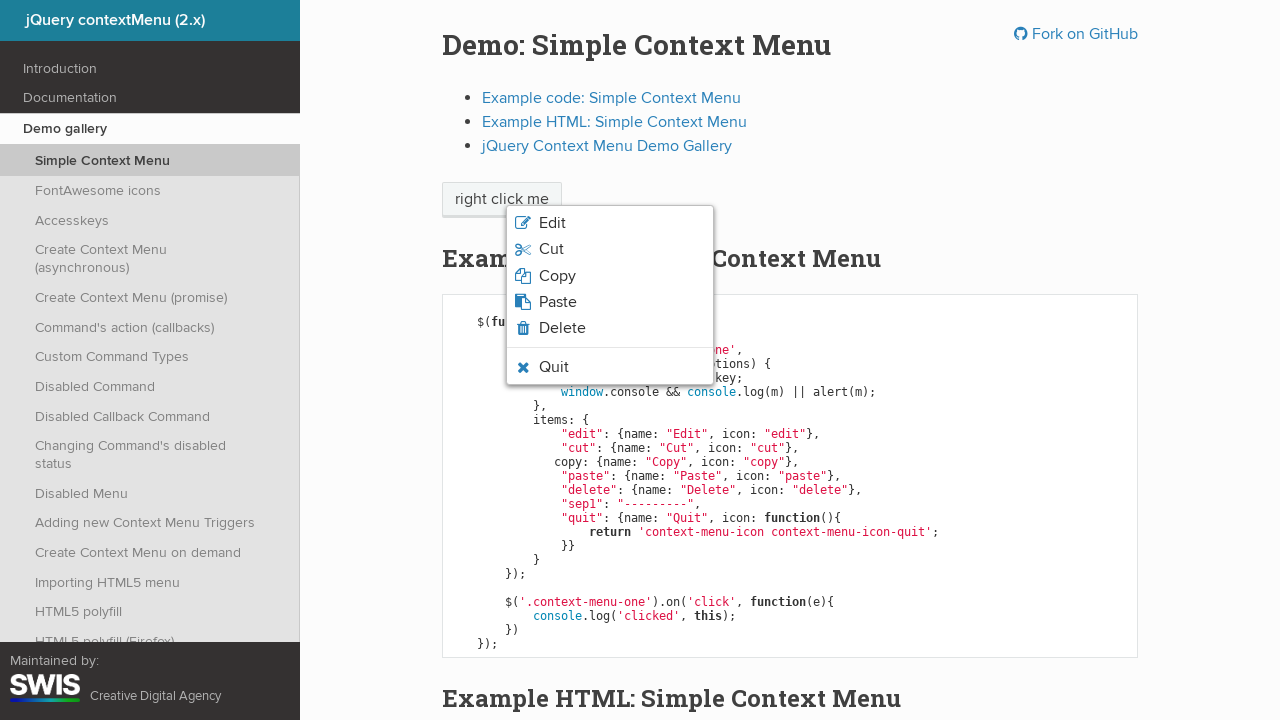